Tests dynamic content loading variant 2 by clicking a button and verifying "Hello World!" text appears

Starting URL: https://the-internet.herokuapp.com/dynamic_loading/2

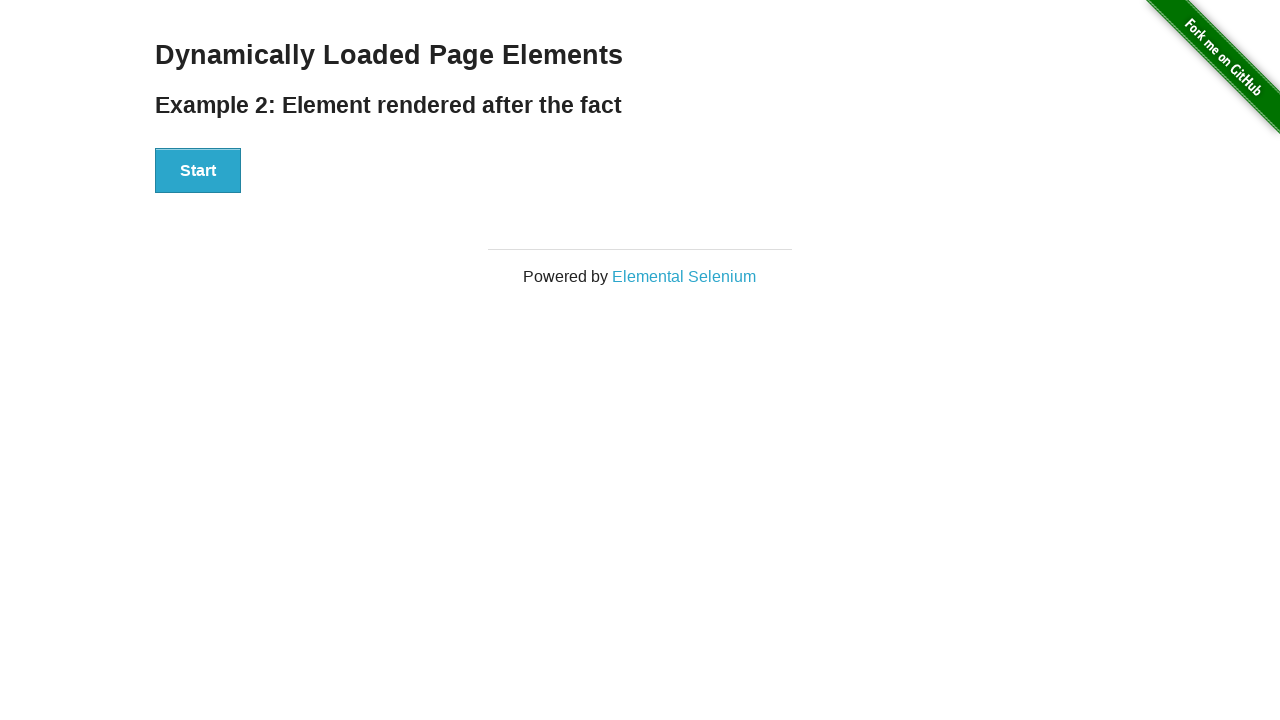

Clicked start button to trigger dynamic content loading at (198, 171) on button
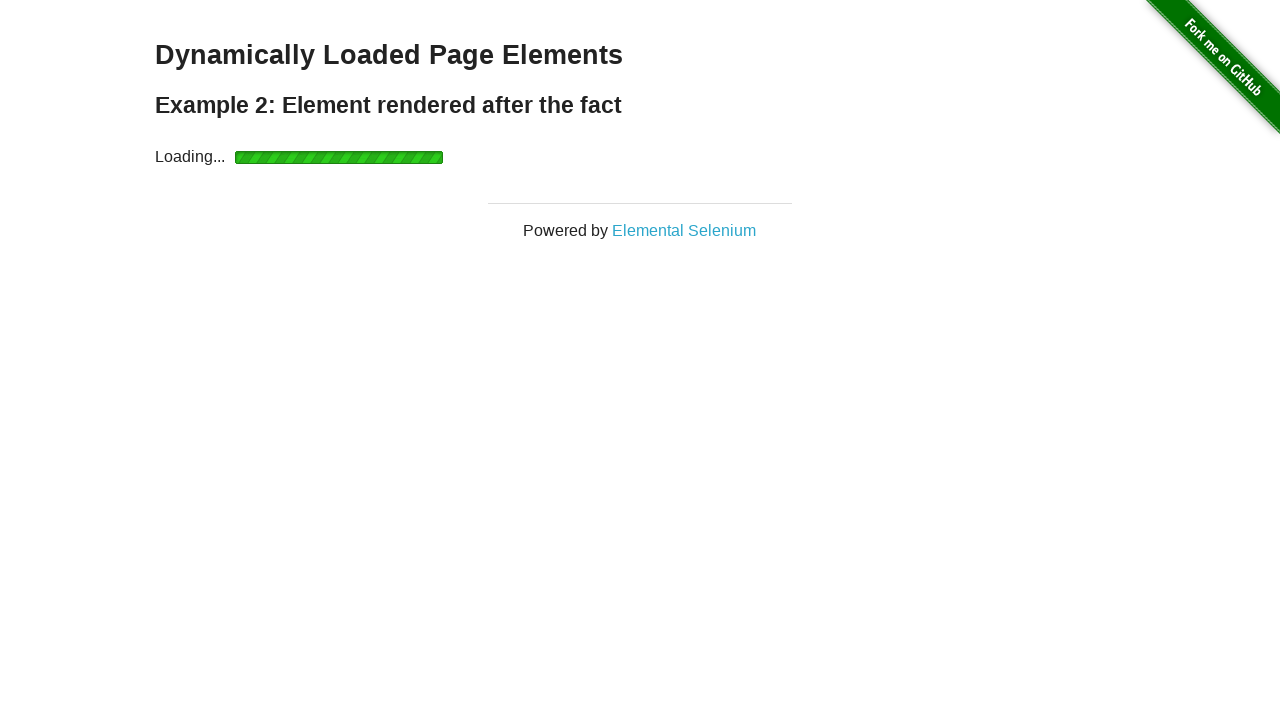

Waited for finish element containing 'Hello World!' text to appear
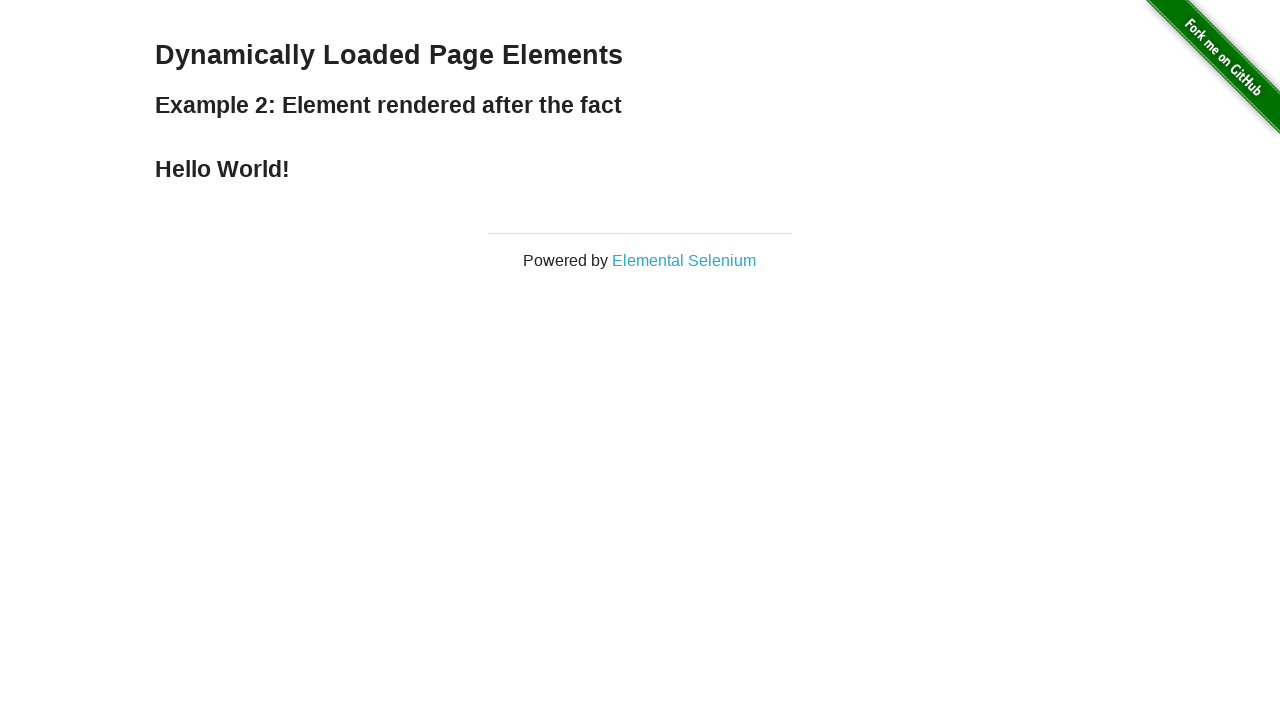

Located the finish element
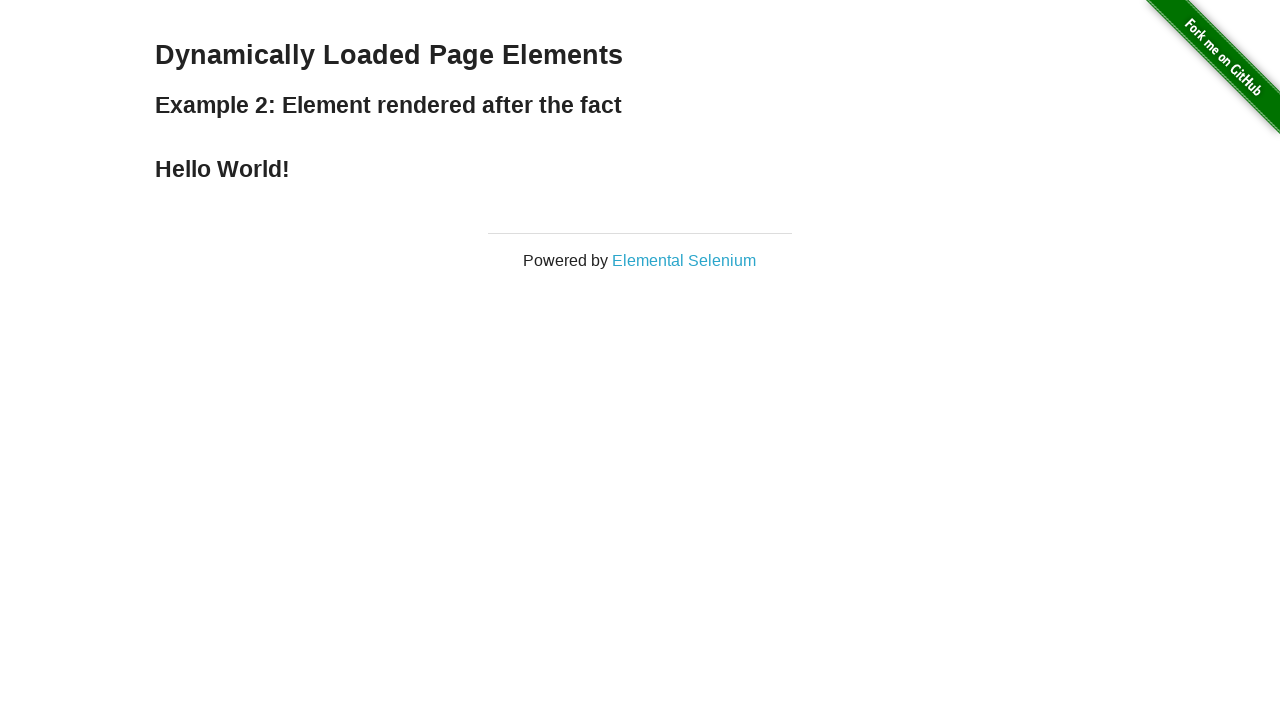

Verified finish element contains 'Hello World!' text
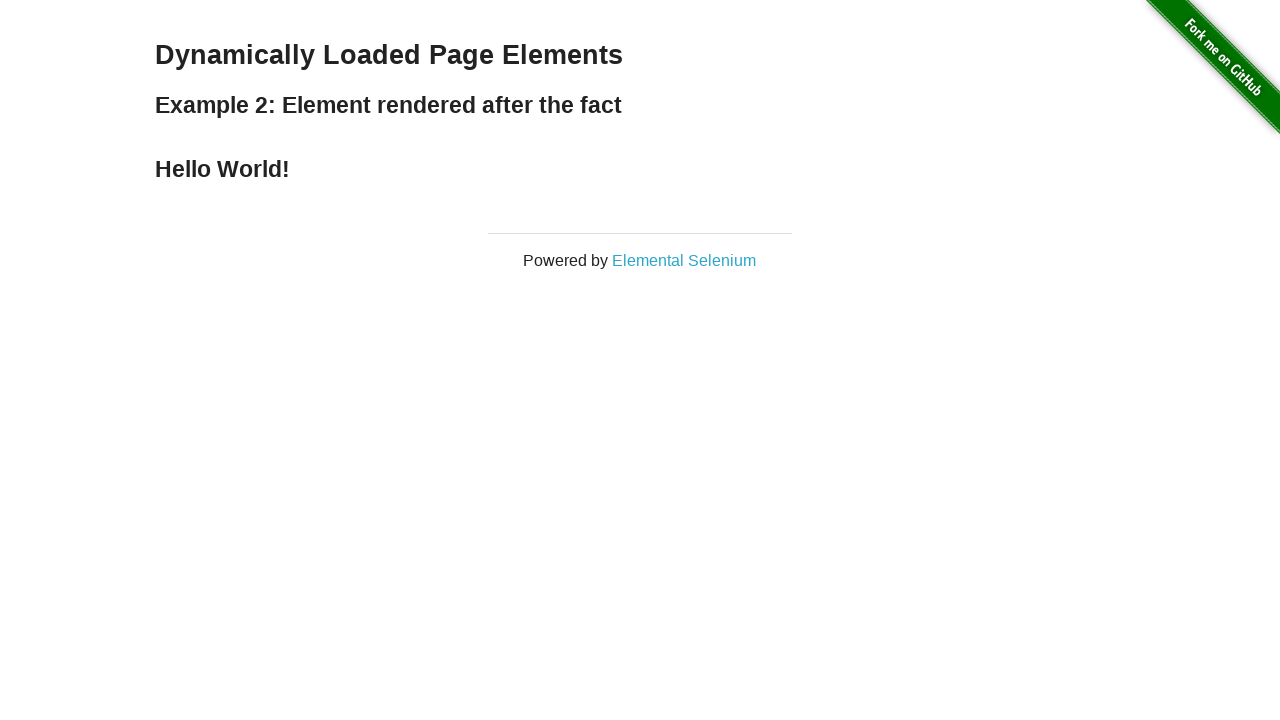

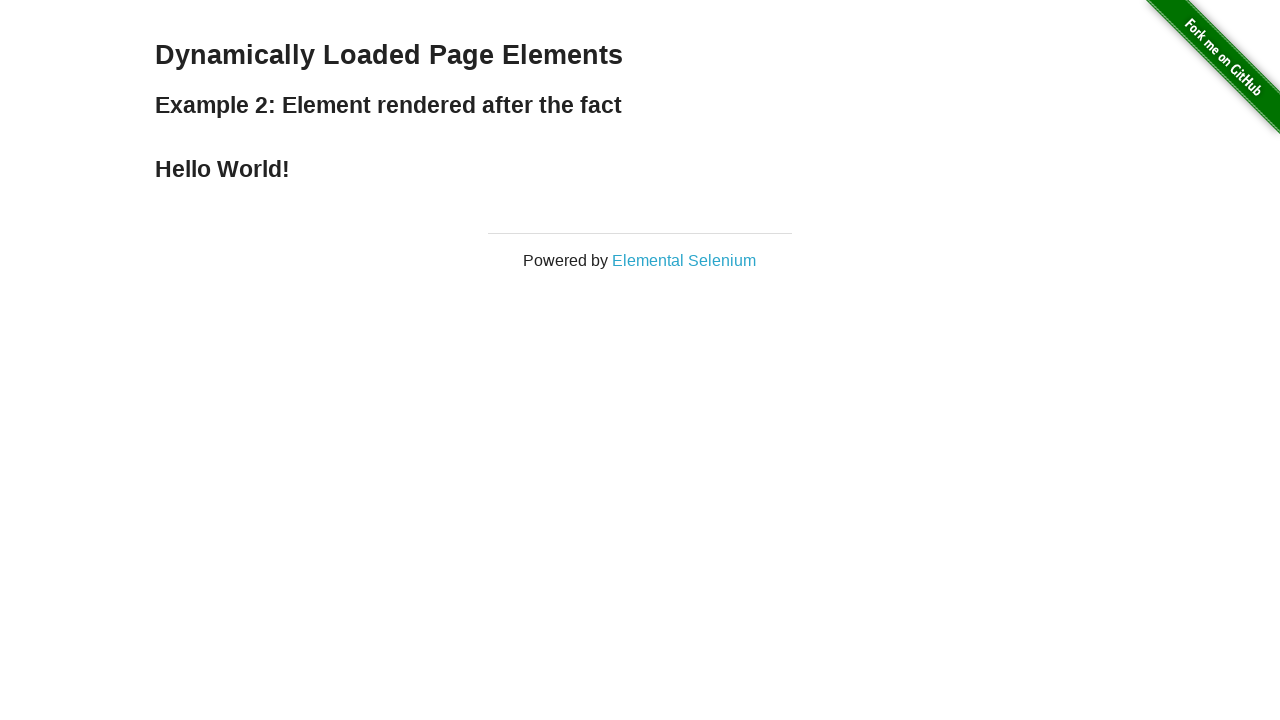